Tests filtering to display all items after filtering by other criteria

Starting URL: https://demo.playwright.dev/todomvc

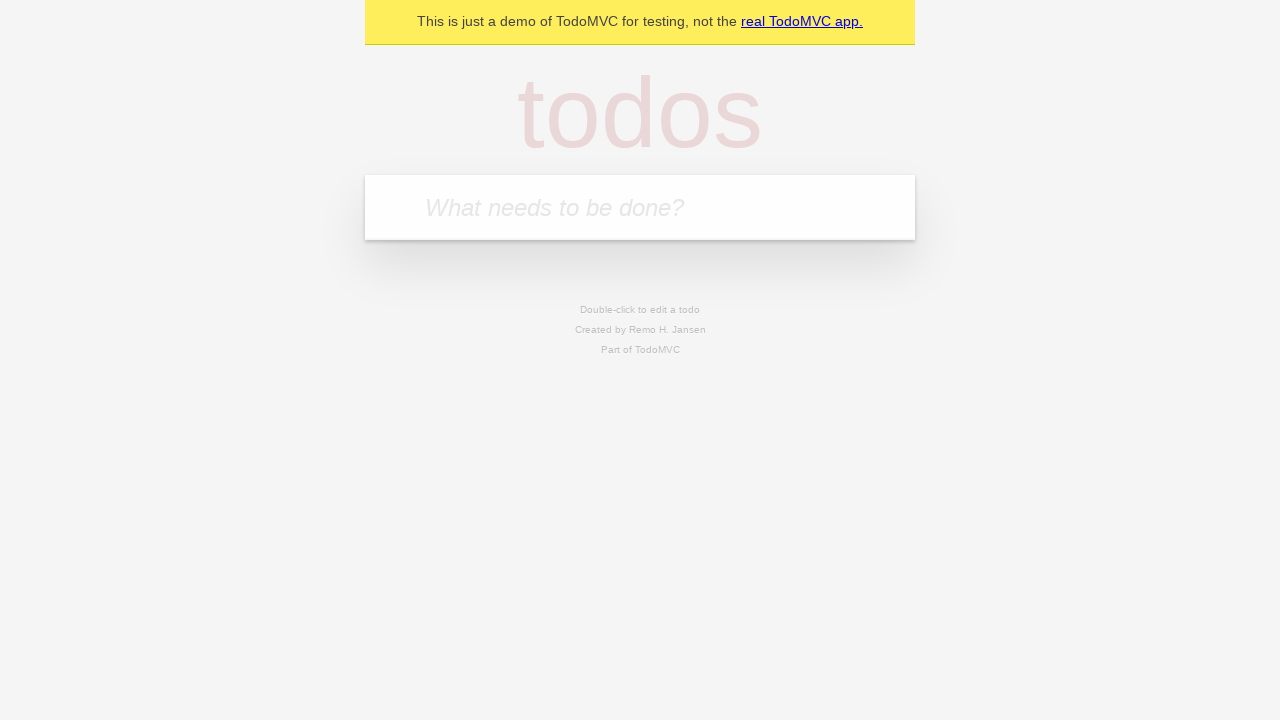

Navigated to TodoMVC demo application
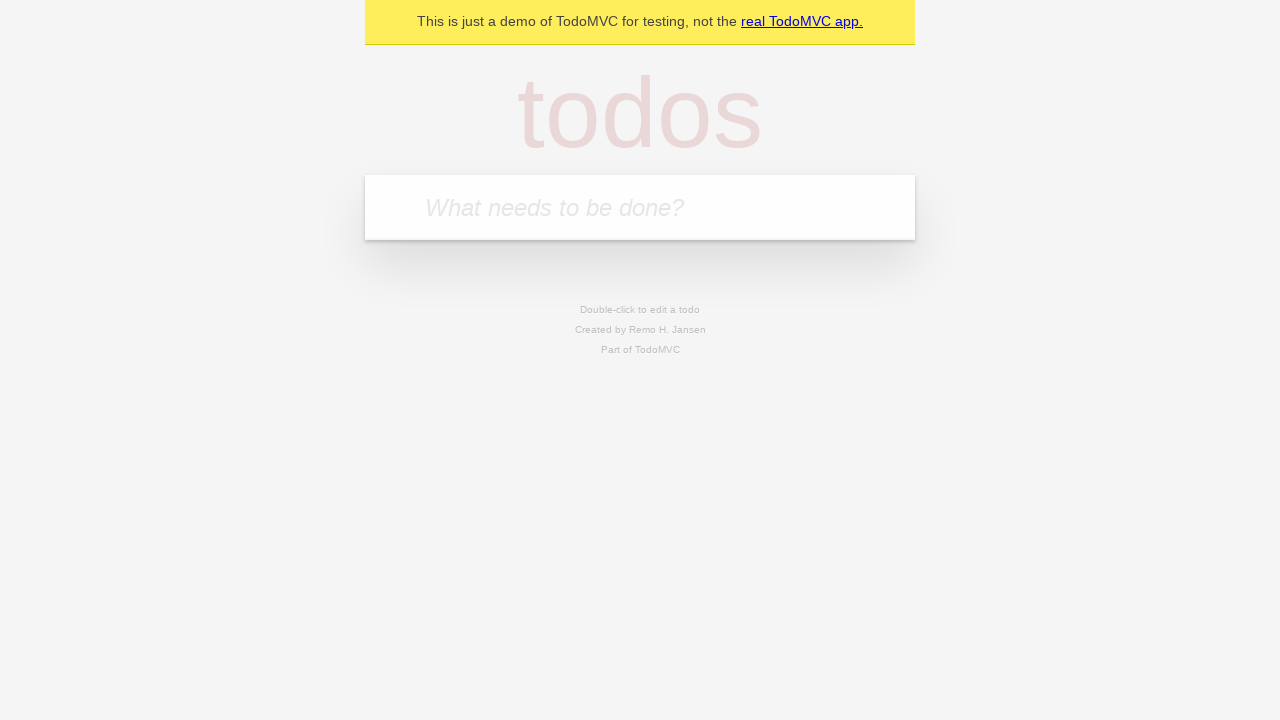

Filled first todo item: 'buy some cheese' on internal:attr=[placeholder="What needs to be done?"i]
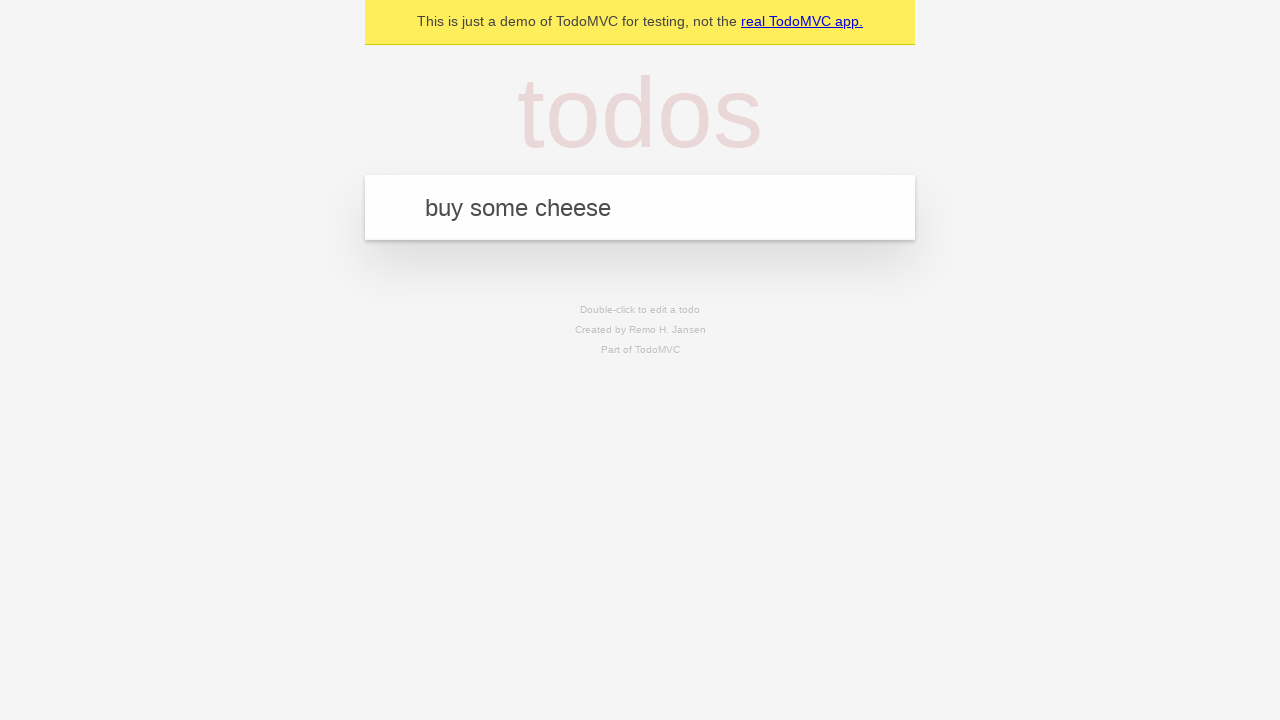

Pressed Enter to create first todo item on internal:attr=[placeholder="What needs to be done?"i]
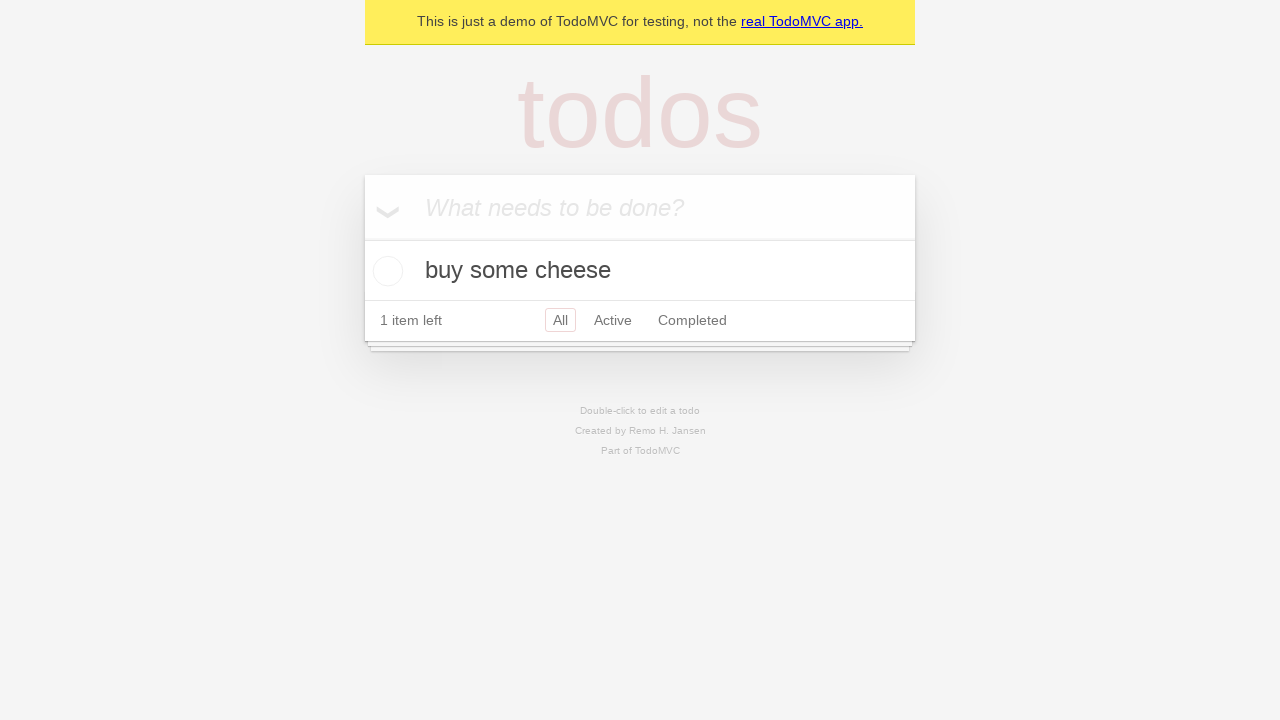

Filled second todo item: 'feed the cat' on internal:attr=[placeholder="What needs to be done?"i]
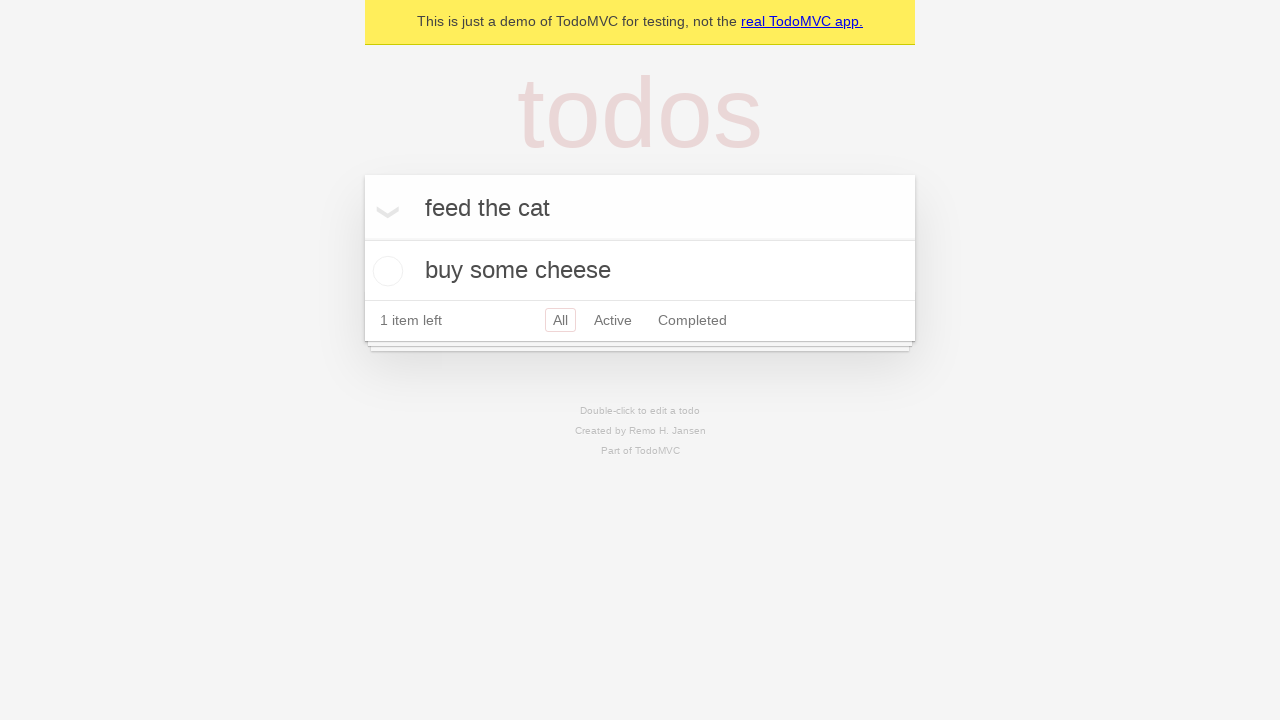

Pressed Enter to create second todo item on internal:attr=[placeholder="What needs to be done?"i]
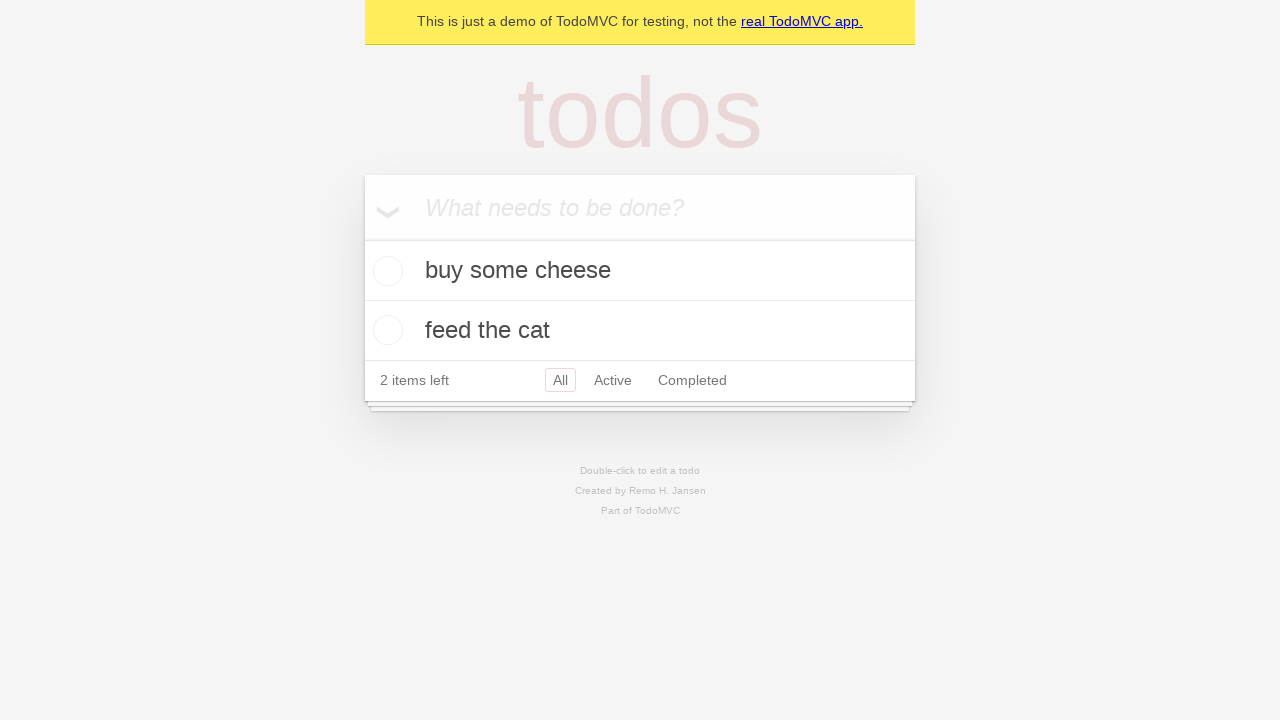

Filled third todo item: 'book a doctors appointment' on internal:attr=[placeholder="What needs to be done?"i]
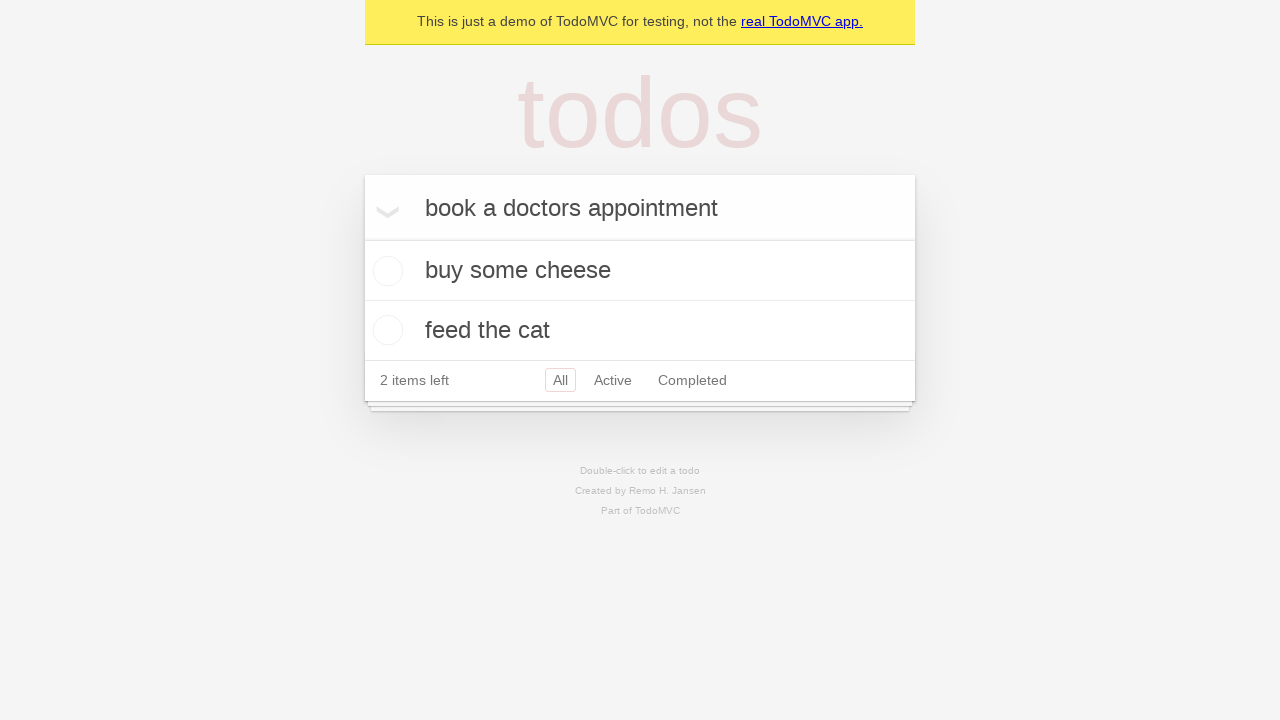

Pressed Enter to create third todo item on internal:attr=[placeholder="What needs to be done?"i]
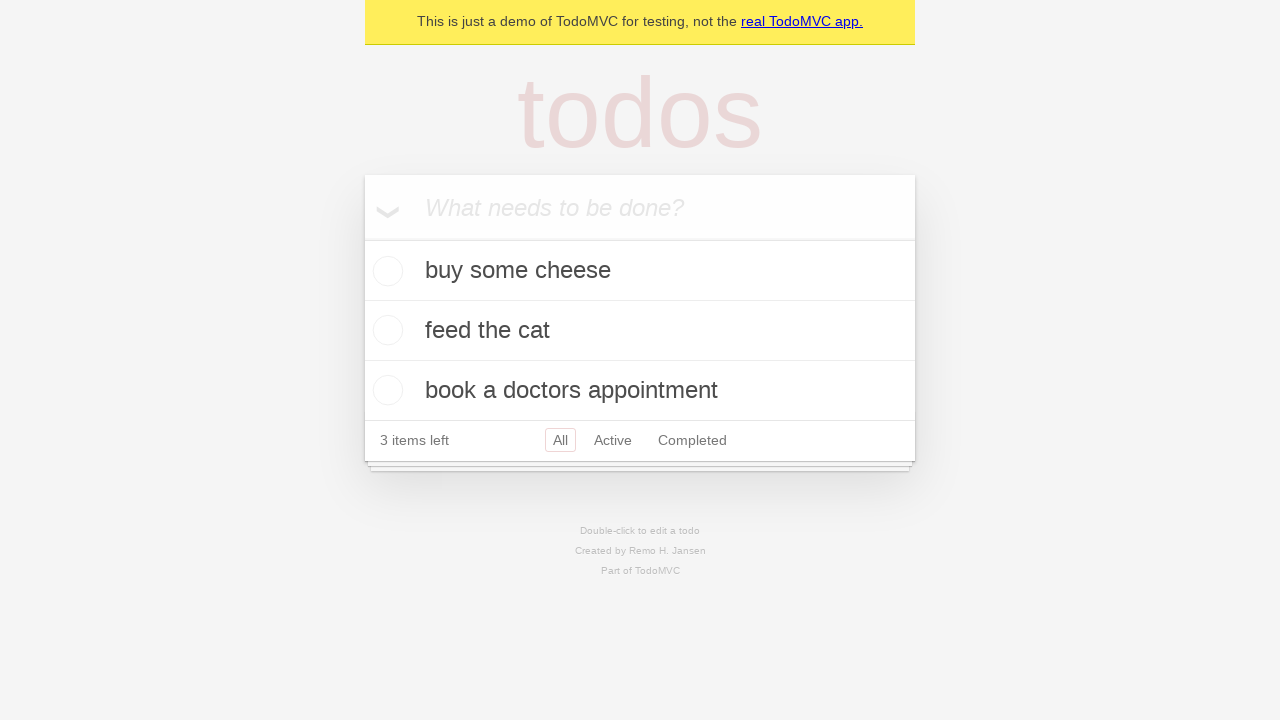

Checked the second todo item as completed at (385, 330) on internal:testid=[data-testid="todo-item"s] >> nth=1 >> internal:role=checkbox
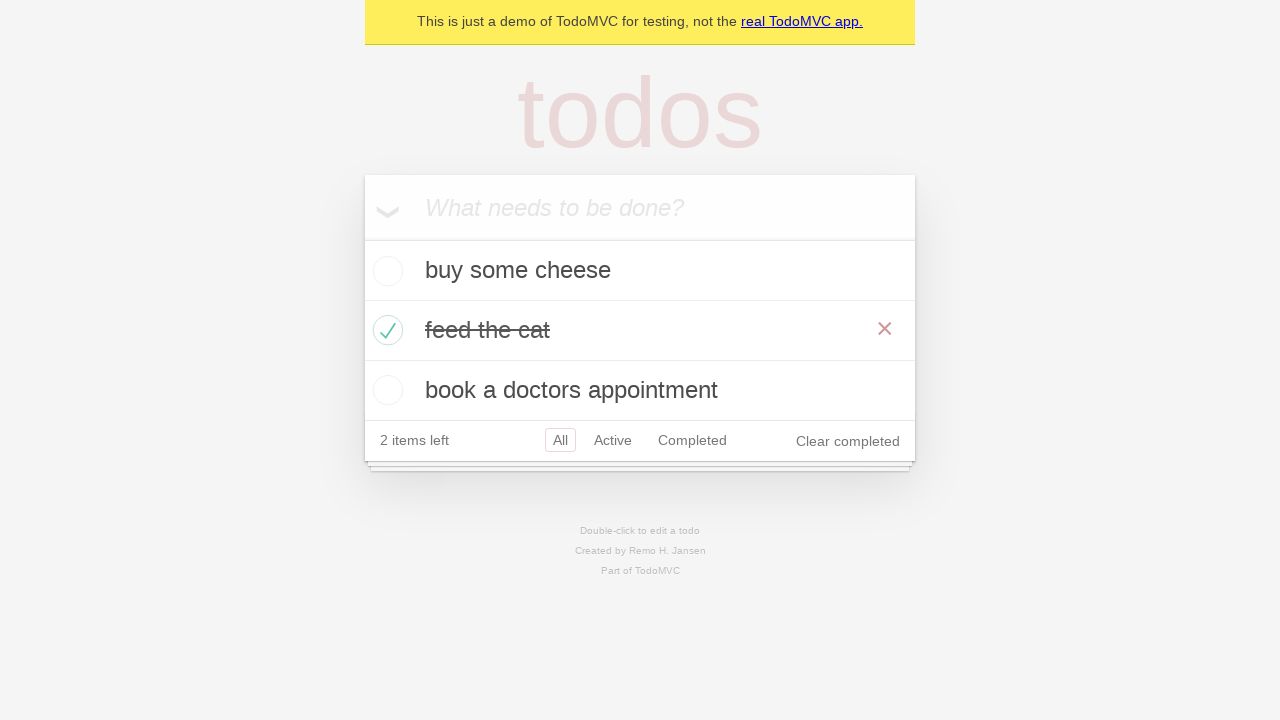

Clicked Active filter to display only active items at (613, 440) on internal:role=link[name="Active"i]
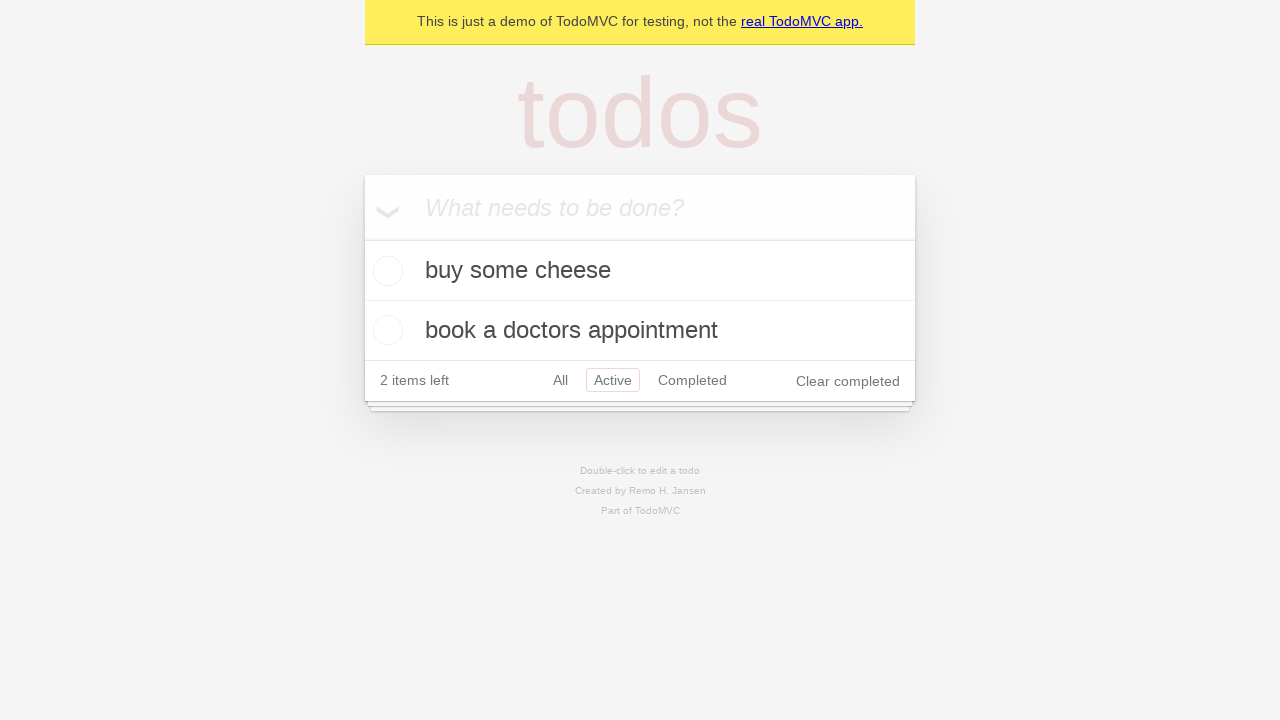

Clicked Completed filter to display only completed items at (692, 380) on internal:role=link[name="Completed"i]
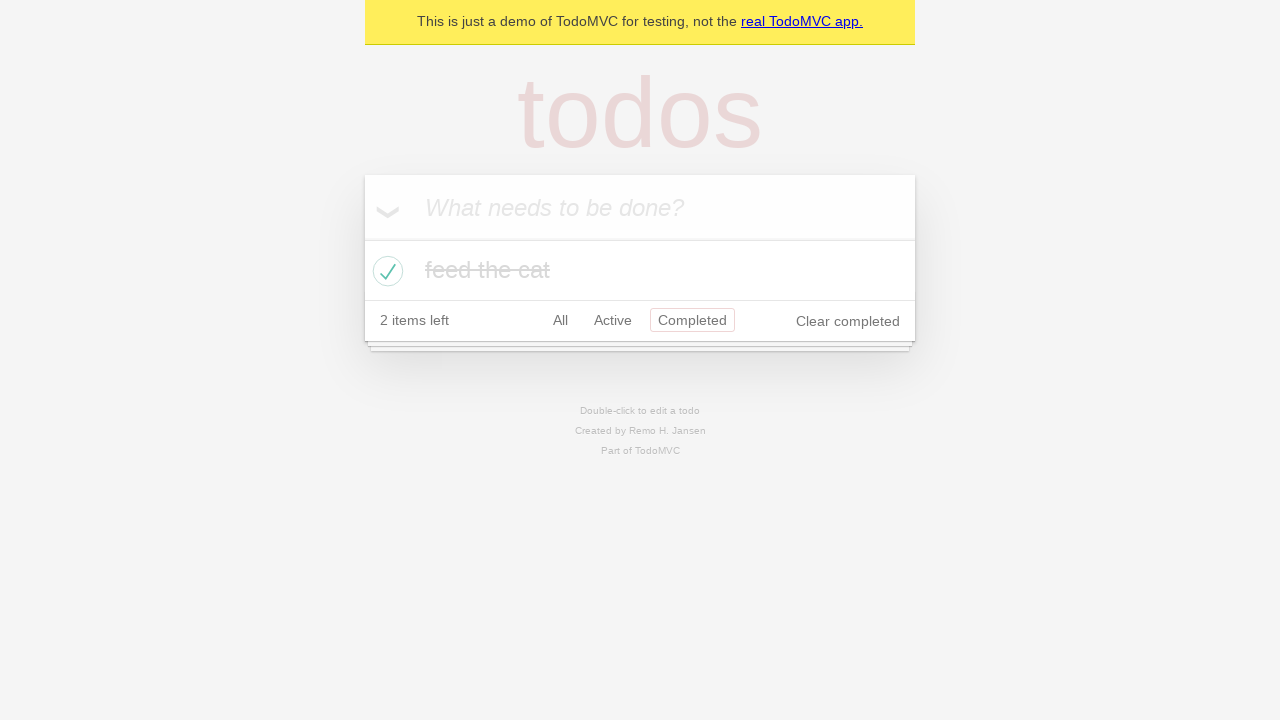

Clicked All filter to display all items at (560, 320) on internal:role=link[name="All"i]
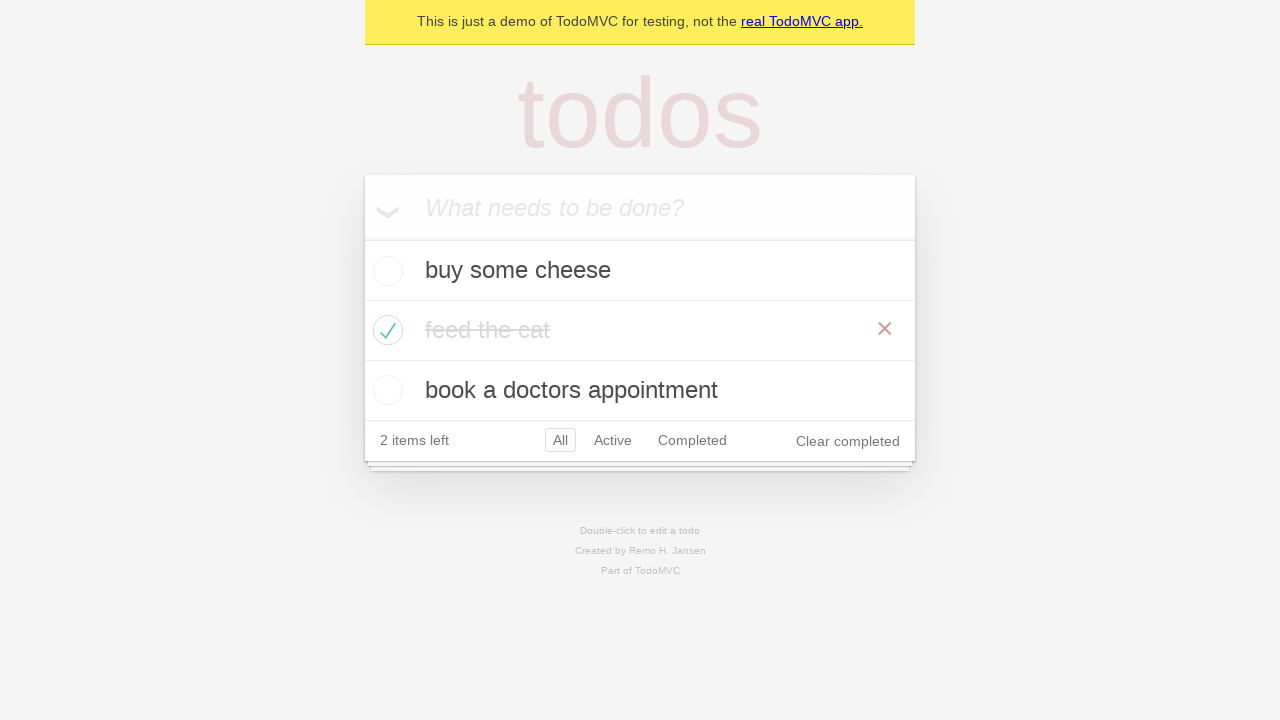

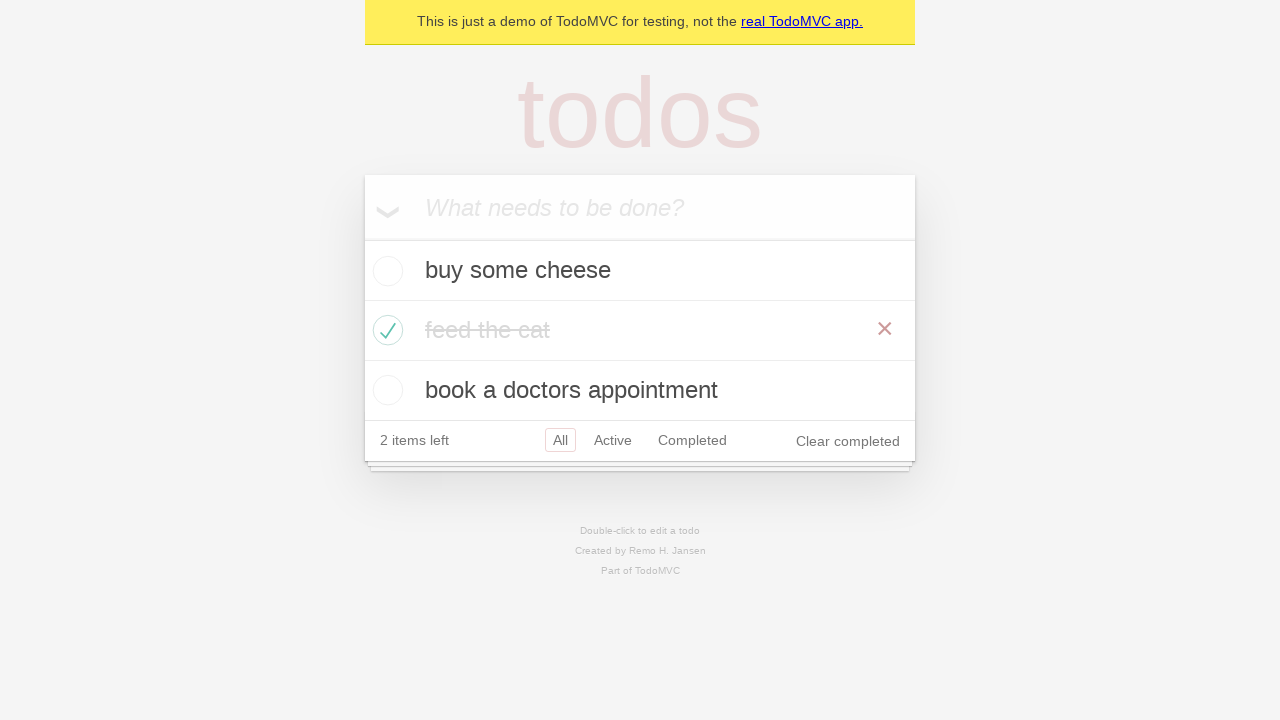